Tests that the browser back button works correctly with filter routing.

Starting URL: https://demo.playwright.dev/todomvc

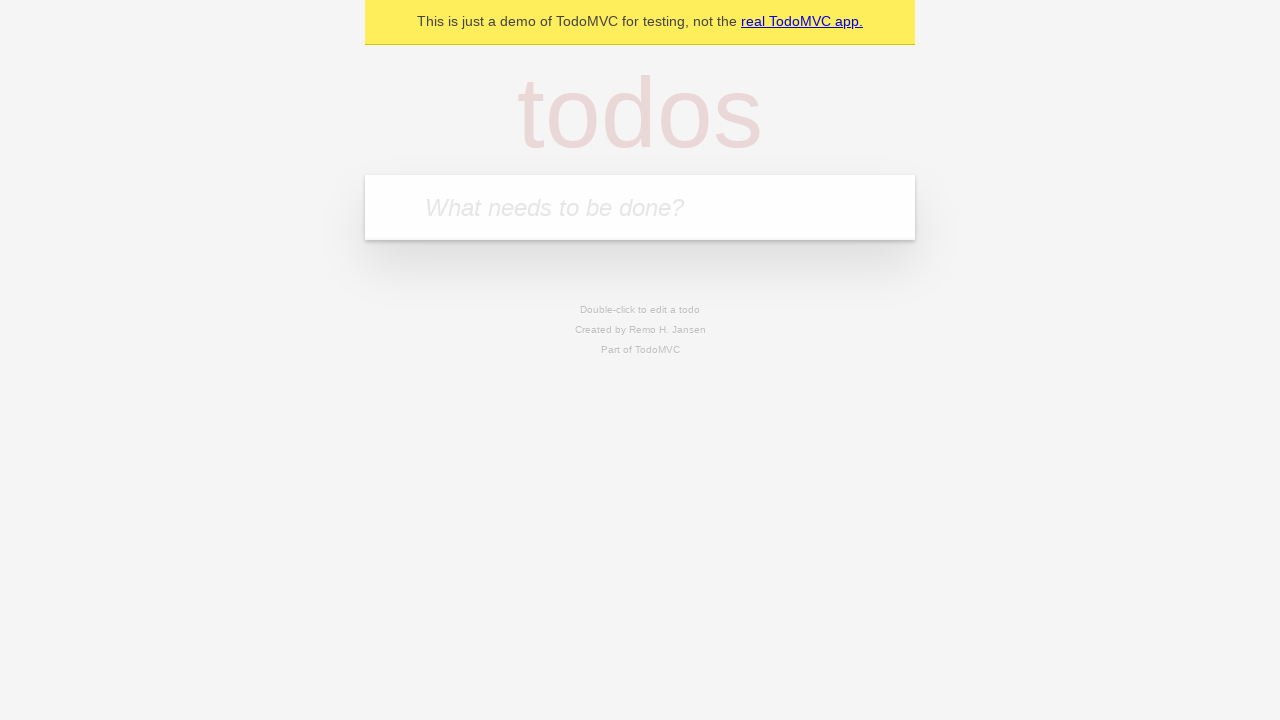

Filled todo input with 'buy some cheese' on internal:attr=[placeholder="What needs to be done?"i]
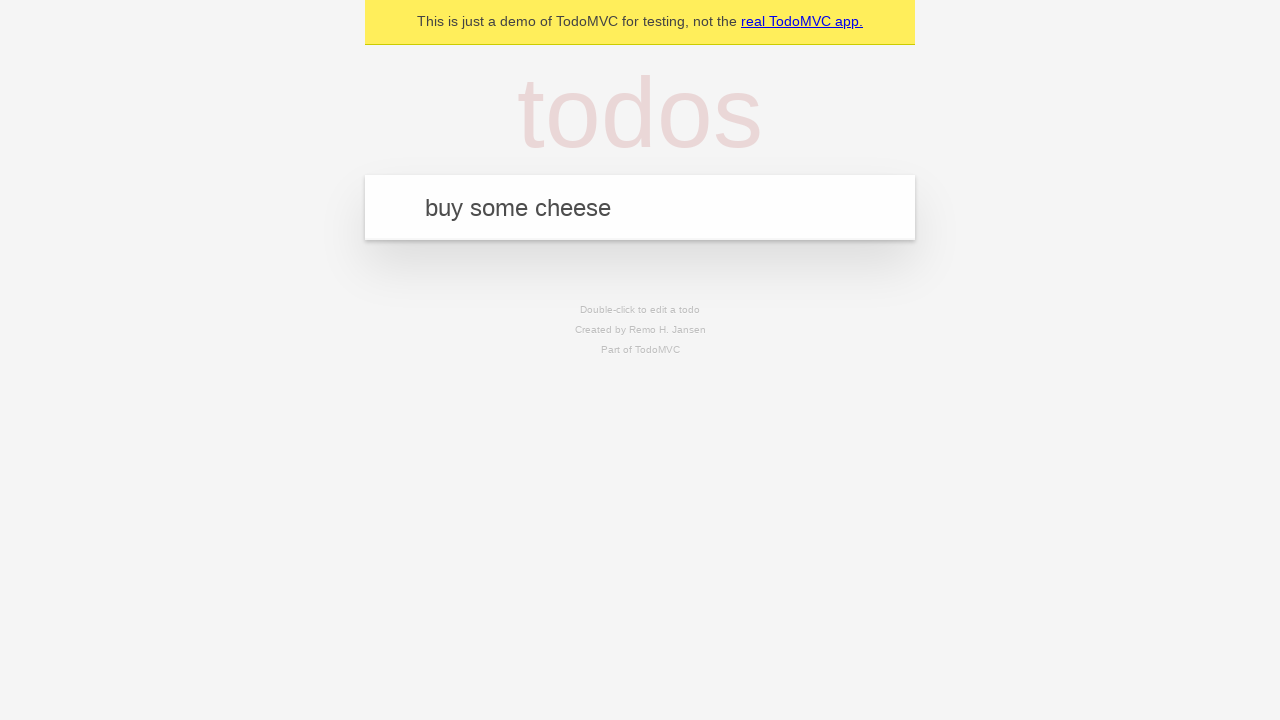

Pressed Enter to create todo 'buy some cheese' on internal:attr=[placeholder="What needs to be done?"i]
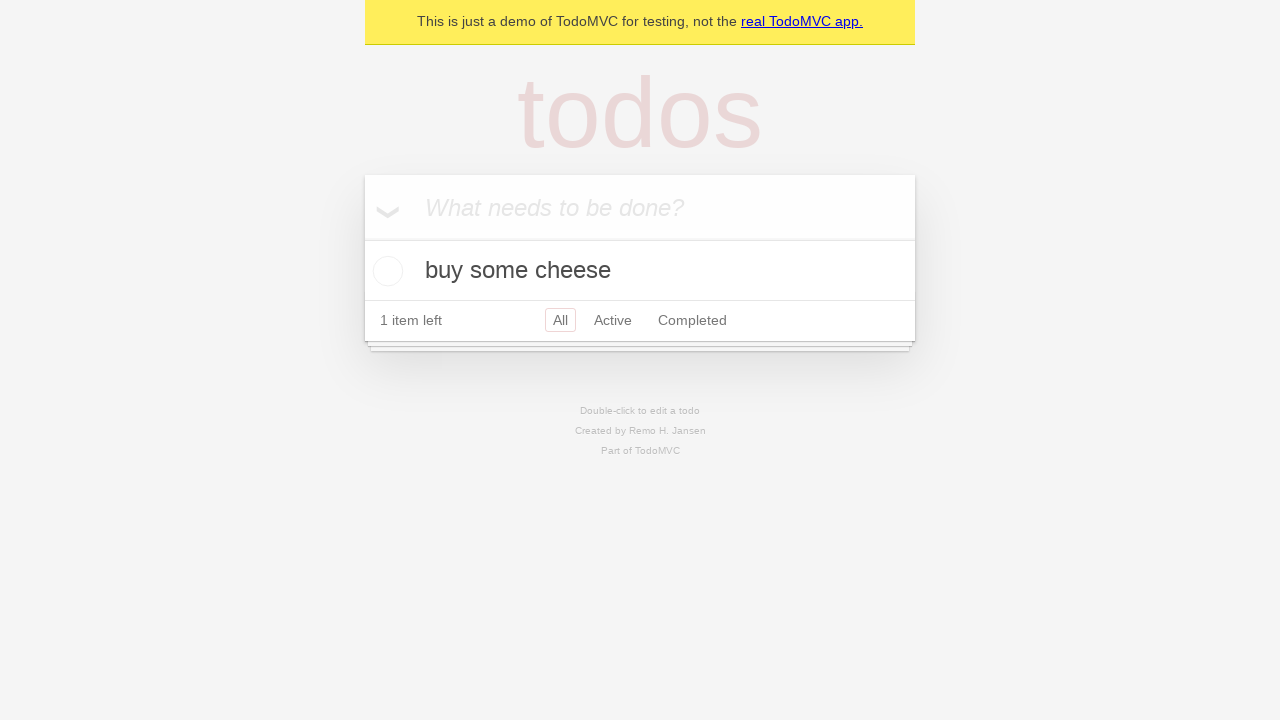

Filled todo input with 'feed the cat' on internal:attr=[placeholder="What needs to be done?"i]
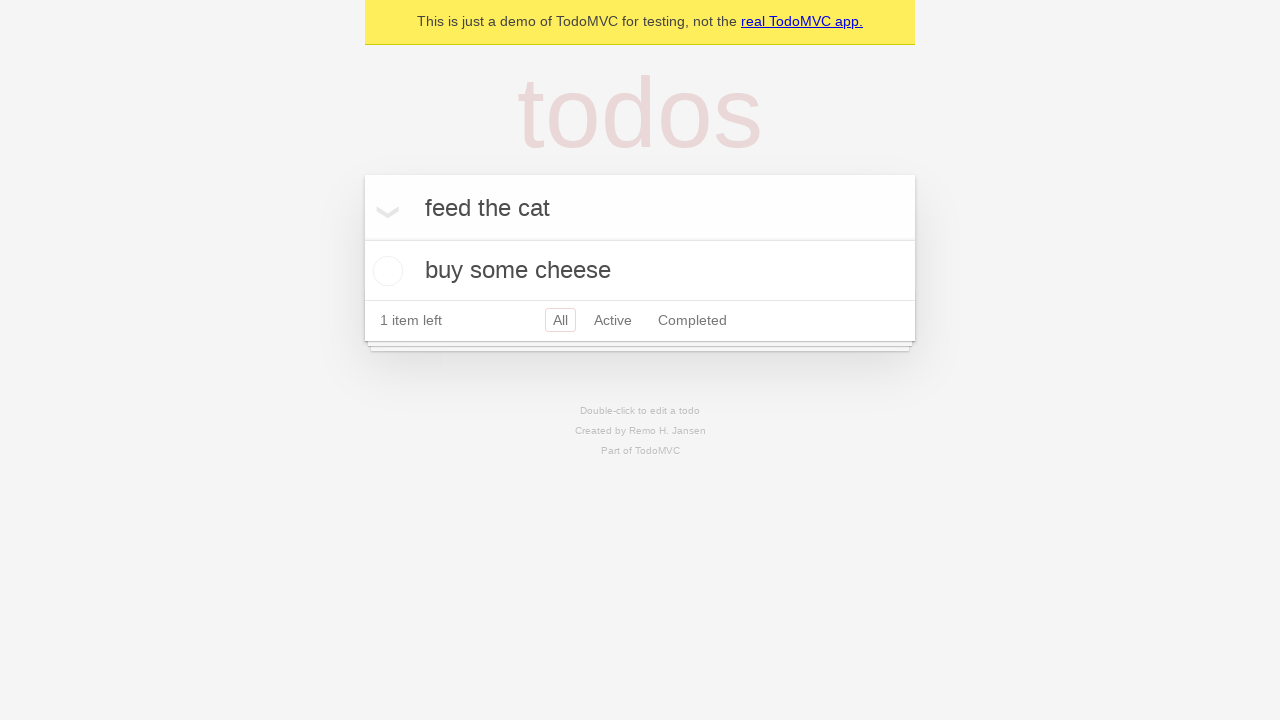

Pressed Enter to create todo 'feed the cat' on internal:attr=[placeholder="What needs to be done?"i]
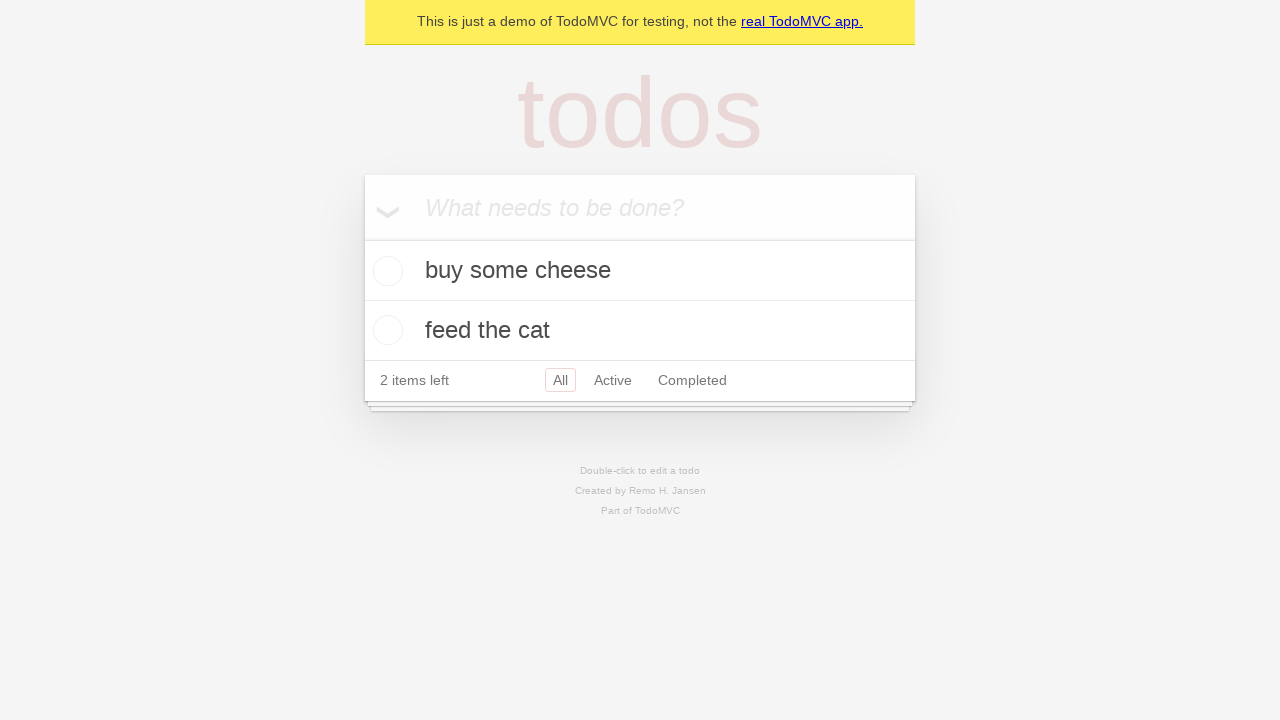

Filled todo input with 'book a doctors appointment' on internal:attr=[placeholder="What needs to be done?"i]
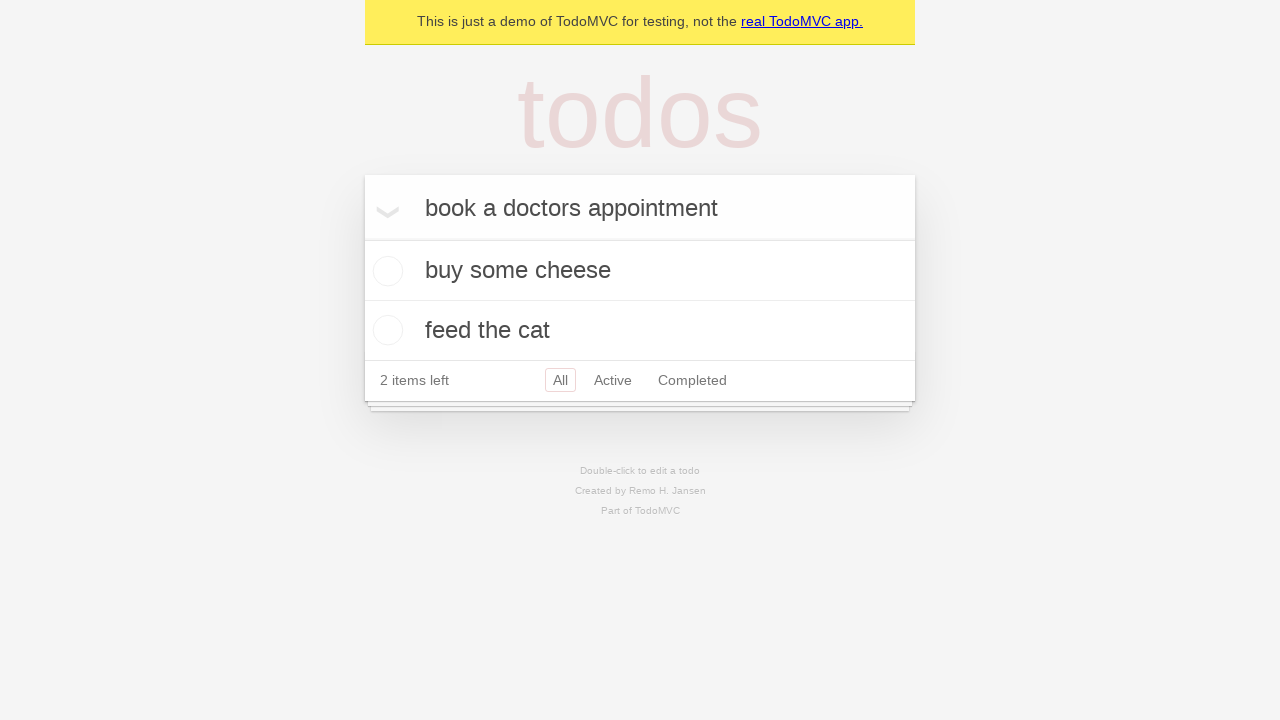

Pressed Enter to create todo 'book a doctors appointment' on internal:attr=[placeholder="What needs to be done?"i]
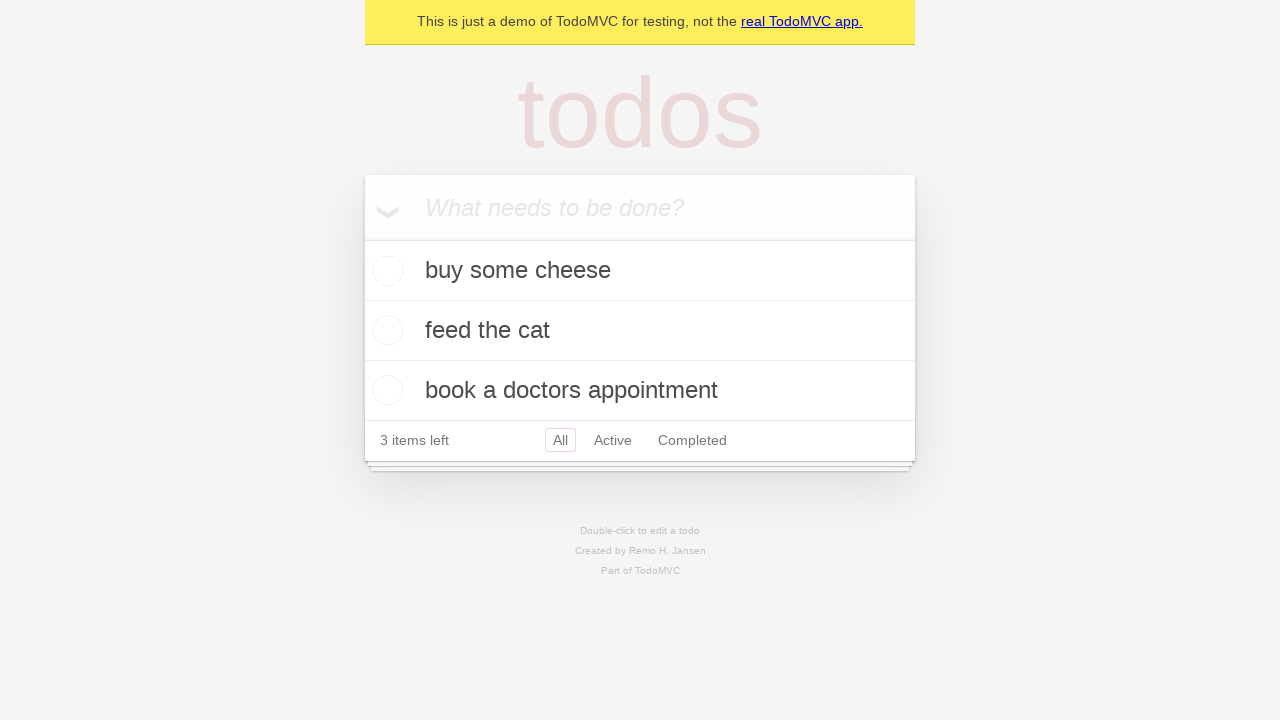

Checked the second todo item at (385, 330) on internal:testid=[data-testid="todo-item"s] >> nth=1 >> internal:role=checkbox
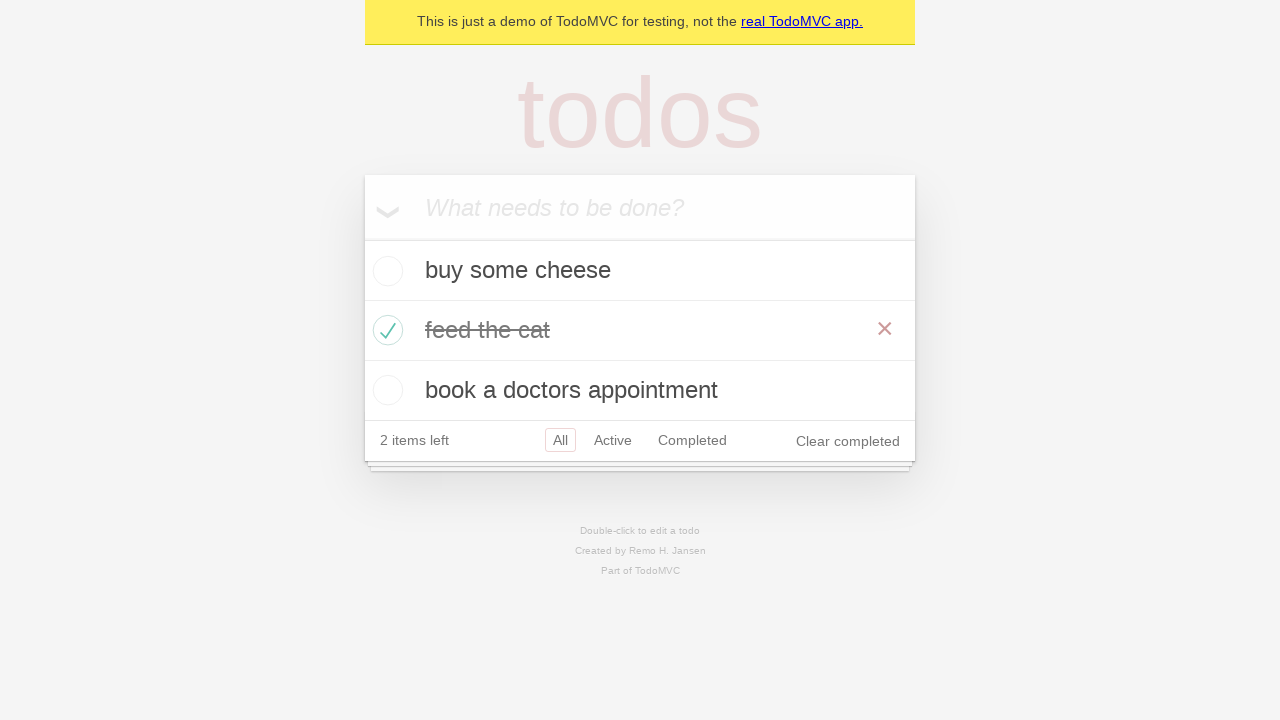

Clicked 'All' filter link at (560, 440) on internal:role=link[name="All"i]
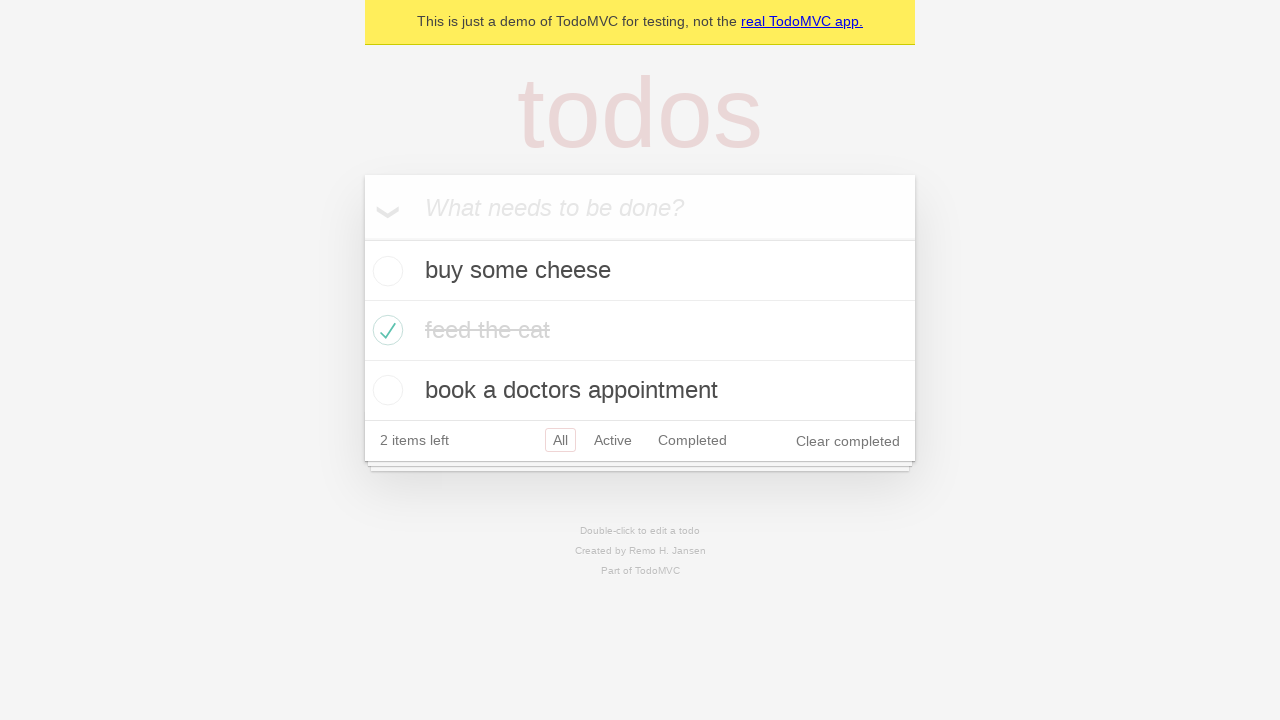

Clicked 'Active' filter link at (613, 440) on internal:role=link[name="Active"i]
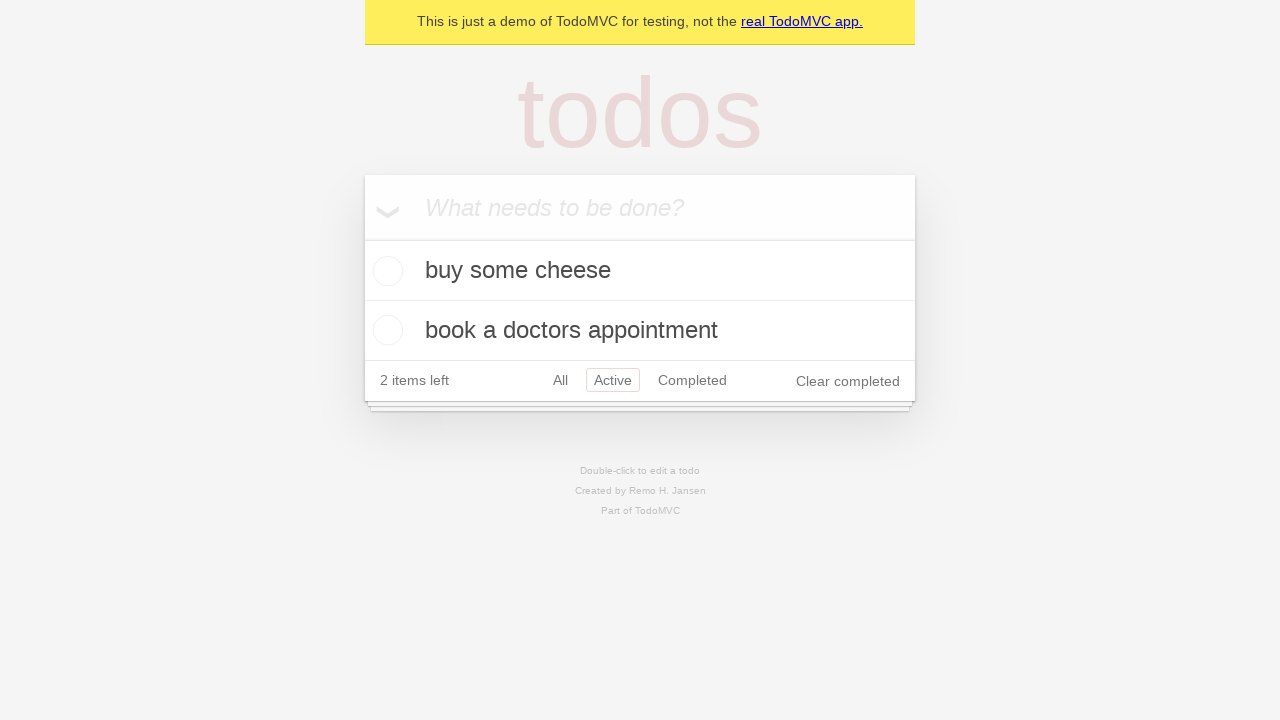

Clicked 'Completed' filter link at (692, 380) on internal:role=link[name="Completed"i]
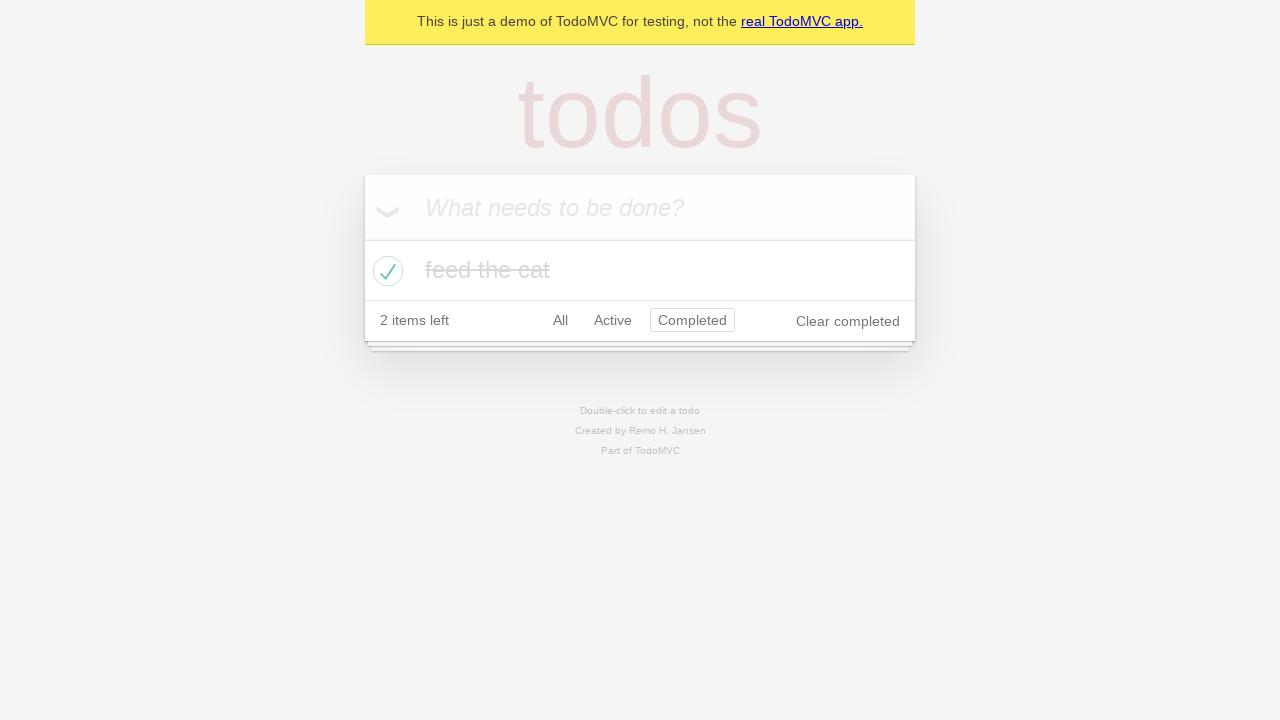

Navigated back to 'Active' filter
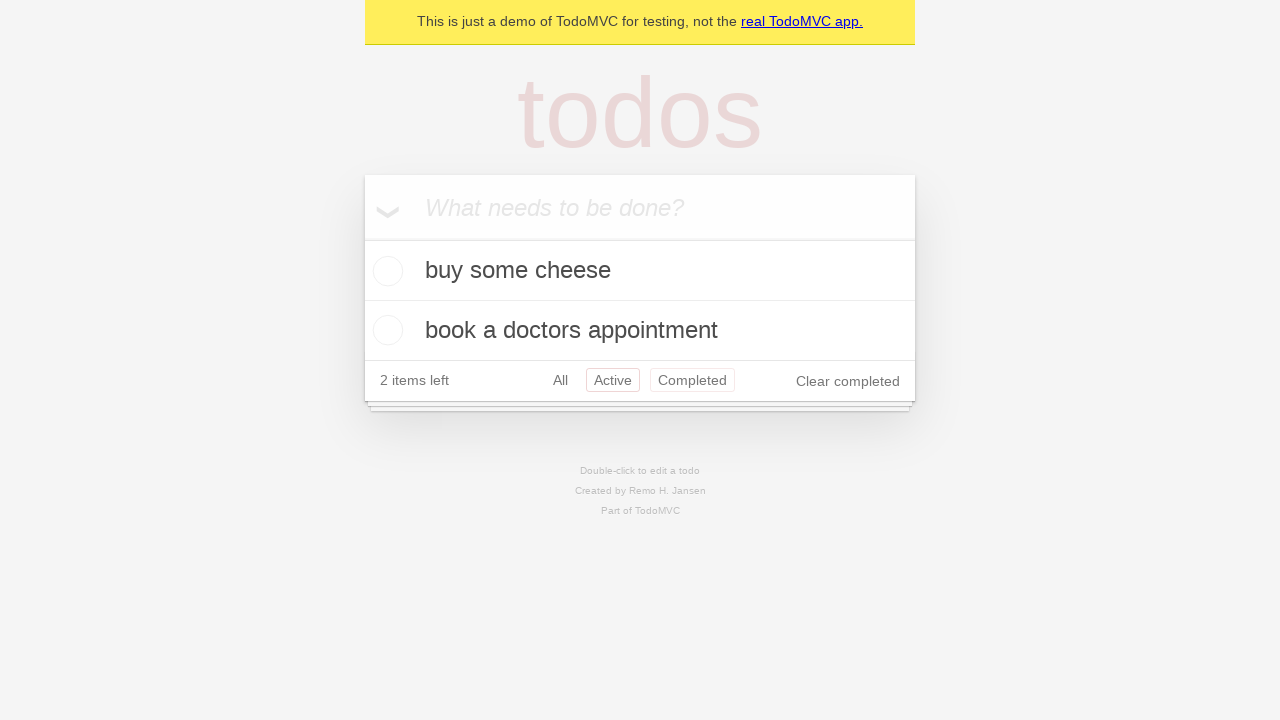

Navigated back to 'All' filter
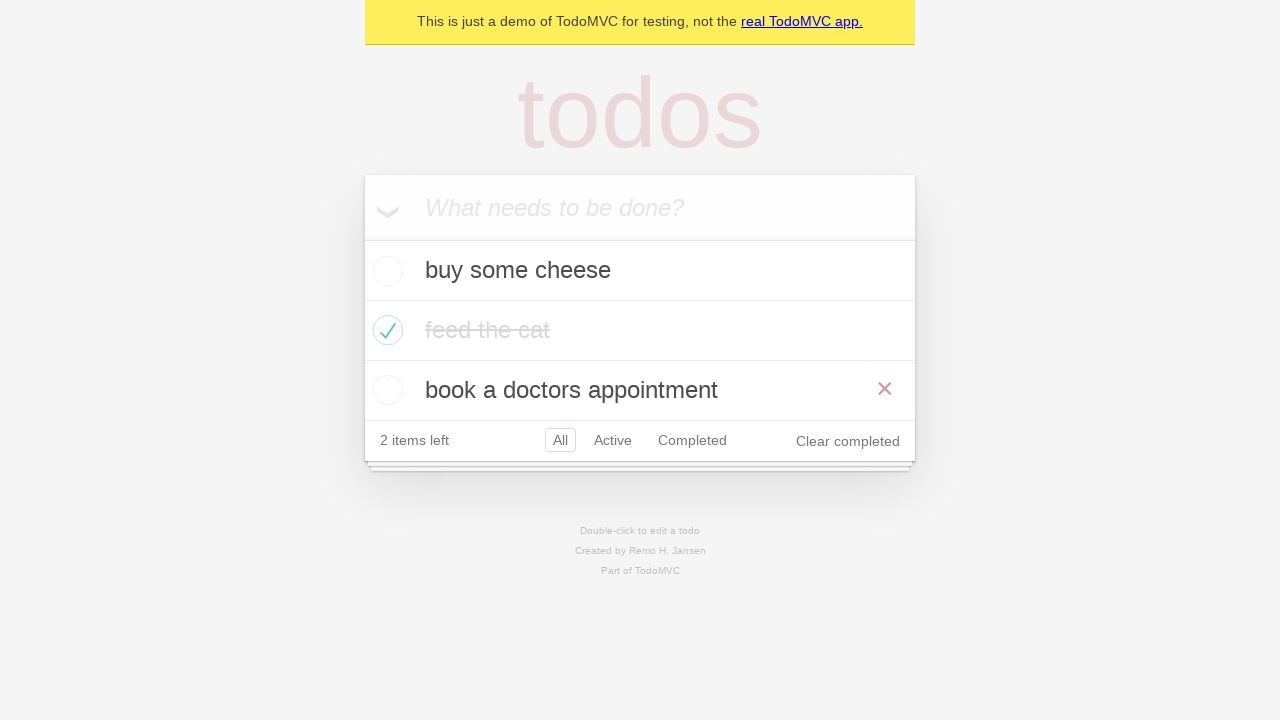

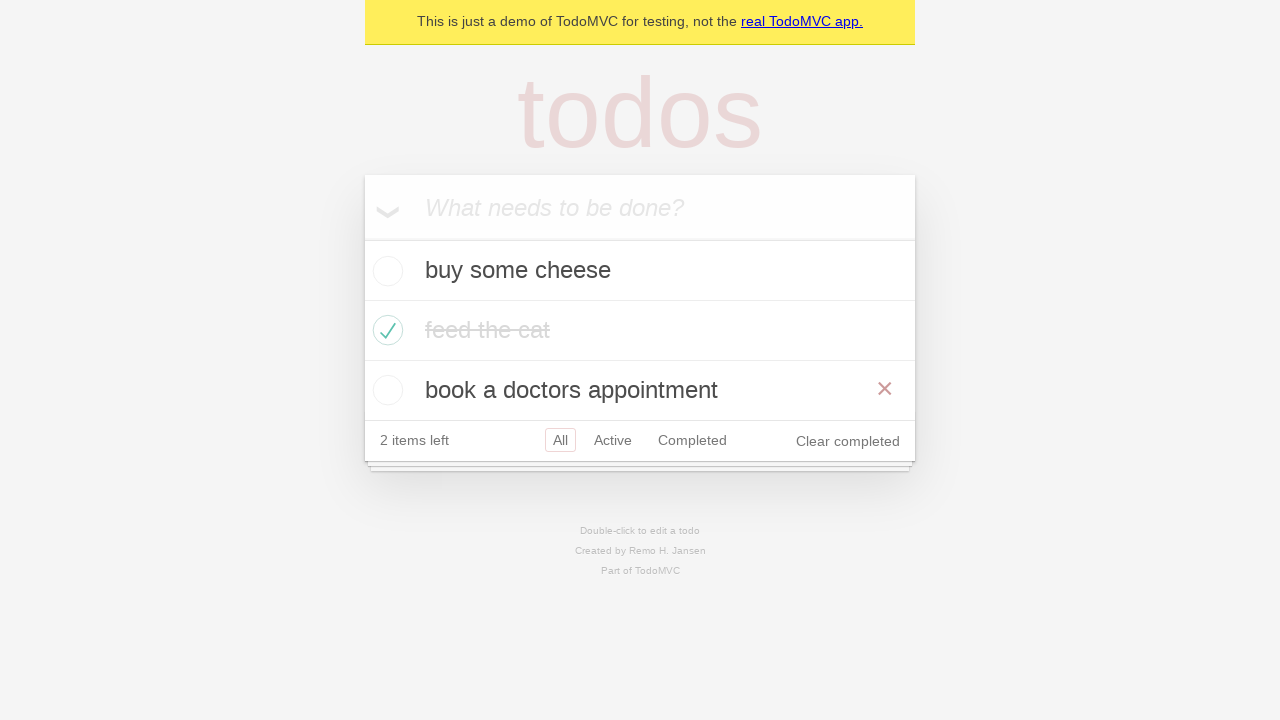